Tests a registration form by filling in first name, last name, and city fields in the first block, then submitting the form and verifying the success message is displayed.

Starting URL: http://suninjuly.github.io/registration1.html

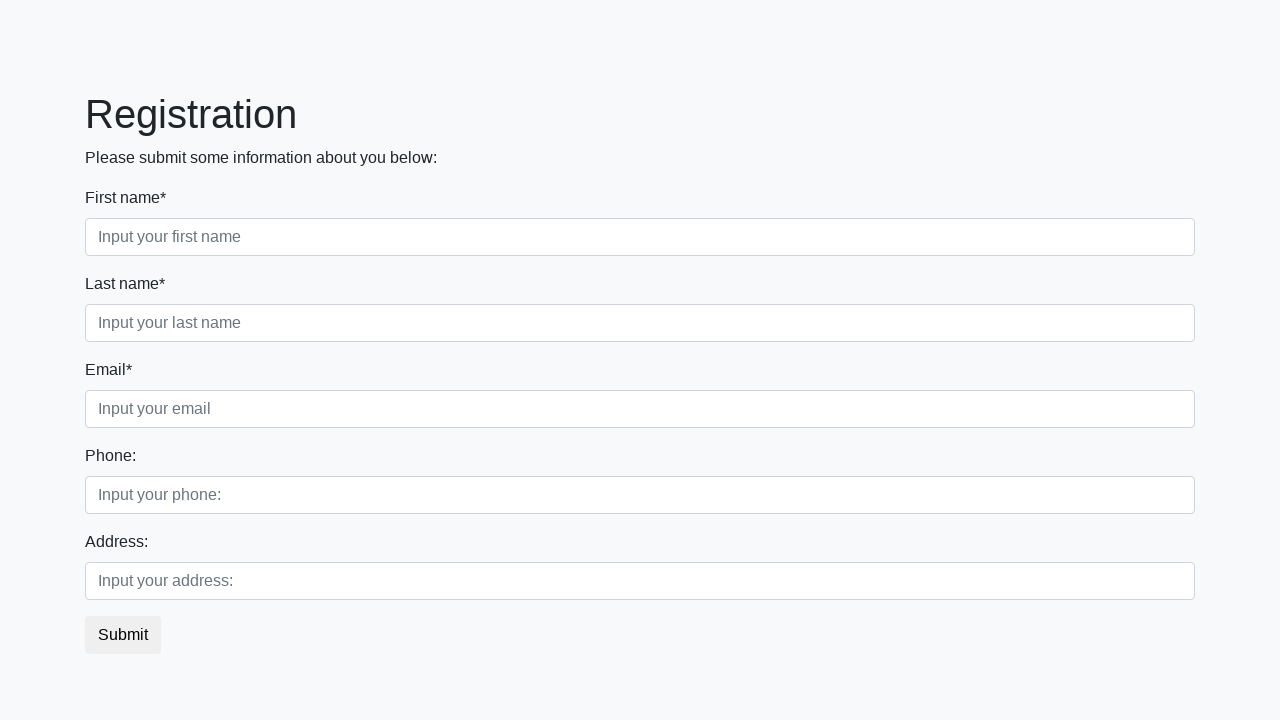

Filled first name field with 'Ivan' on div.first_block .first.form-control
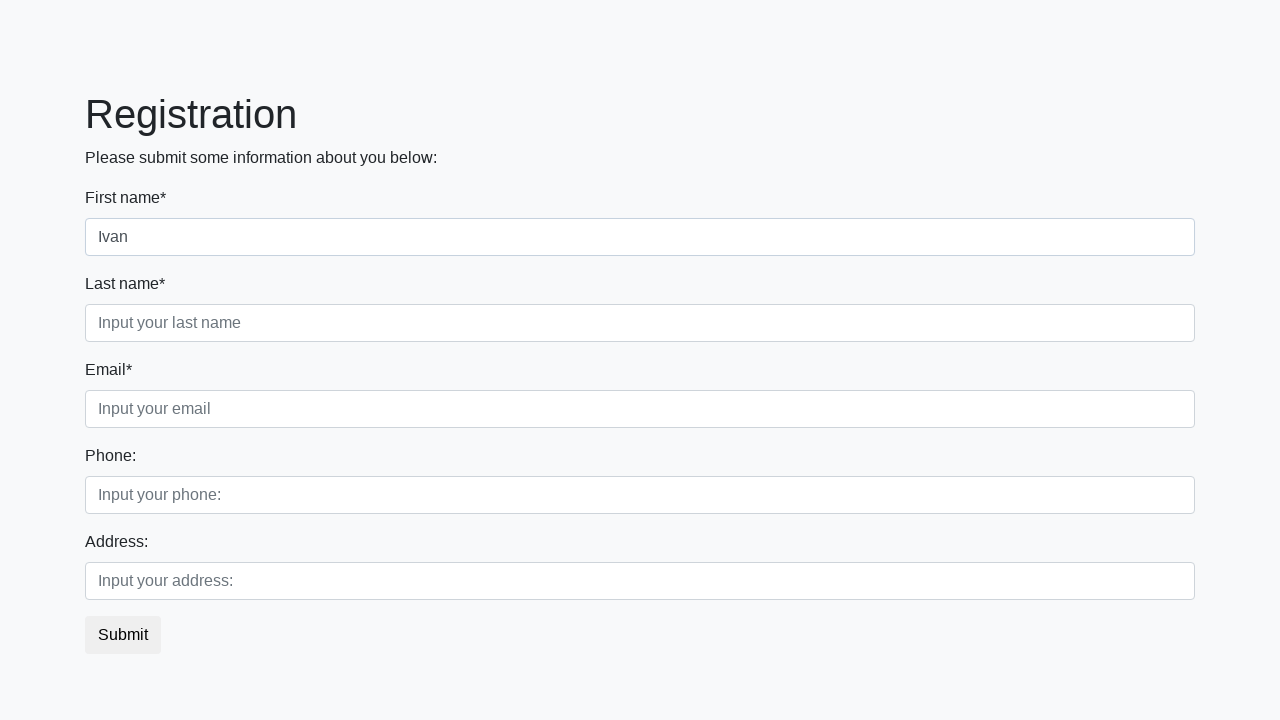

Filled last name field with 'Petrov' on div.first_block .second.form-control
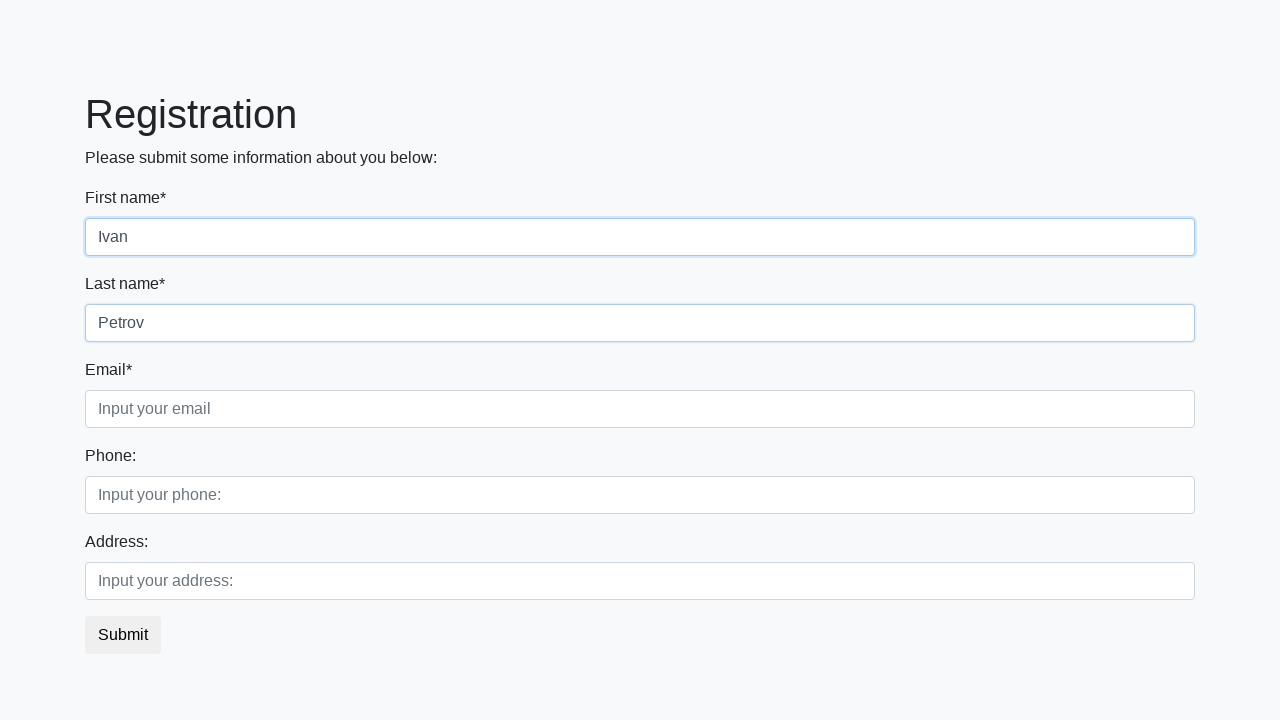

Filled city field with 'Smolensk' on div.first_block .third.form-control
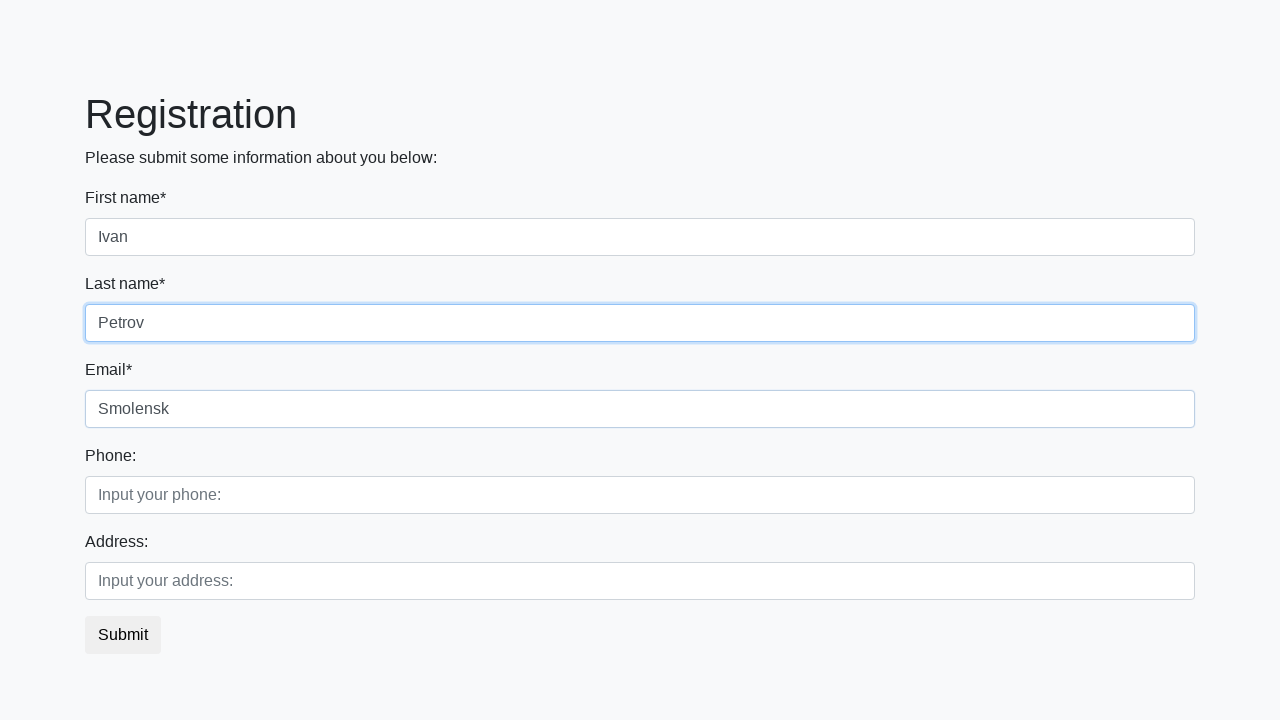

Clicked submit button to submit registration form at (123, 635) on button.btn
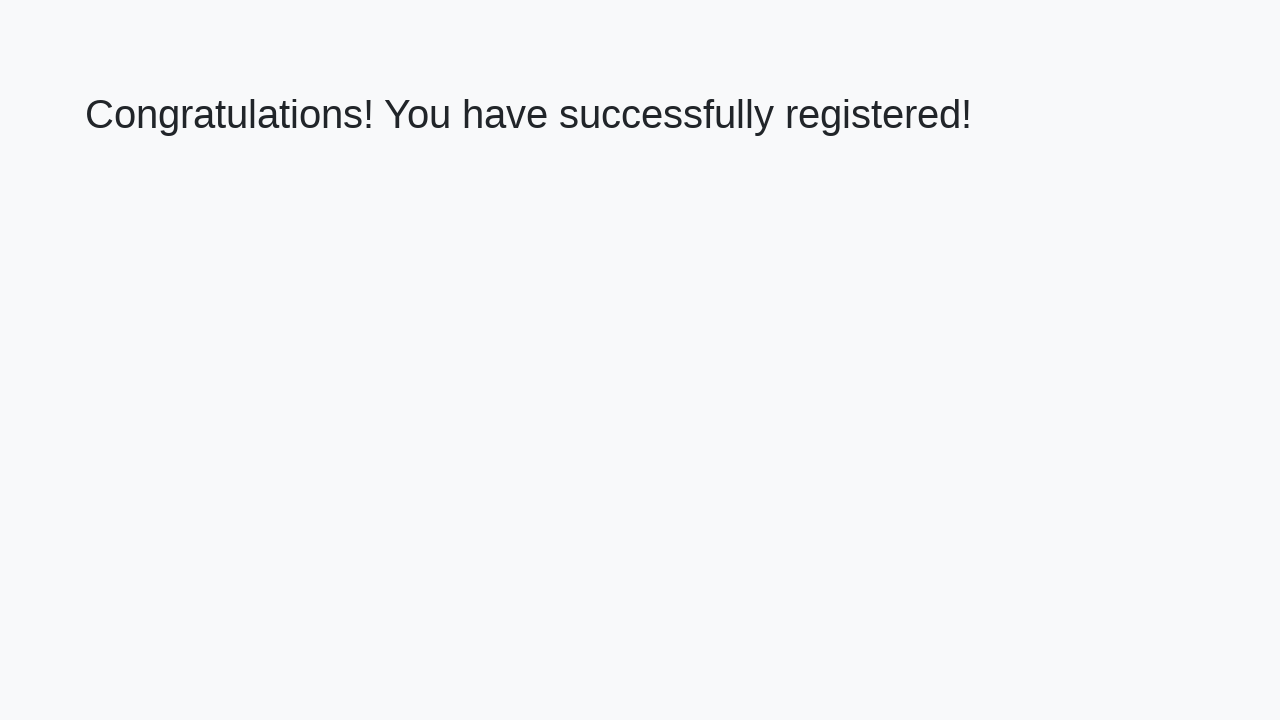

Success message header element loaded
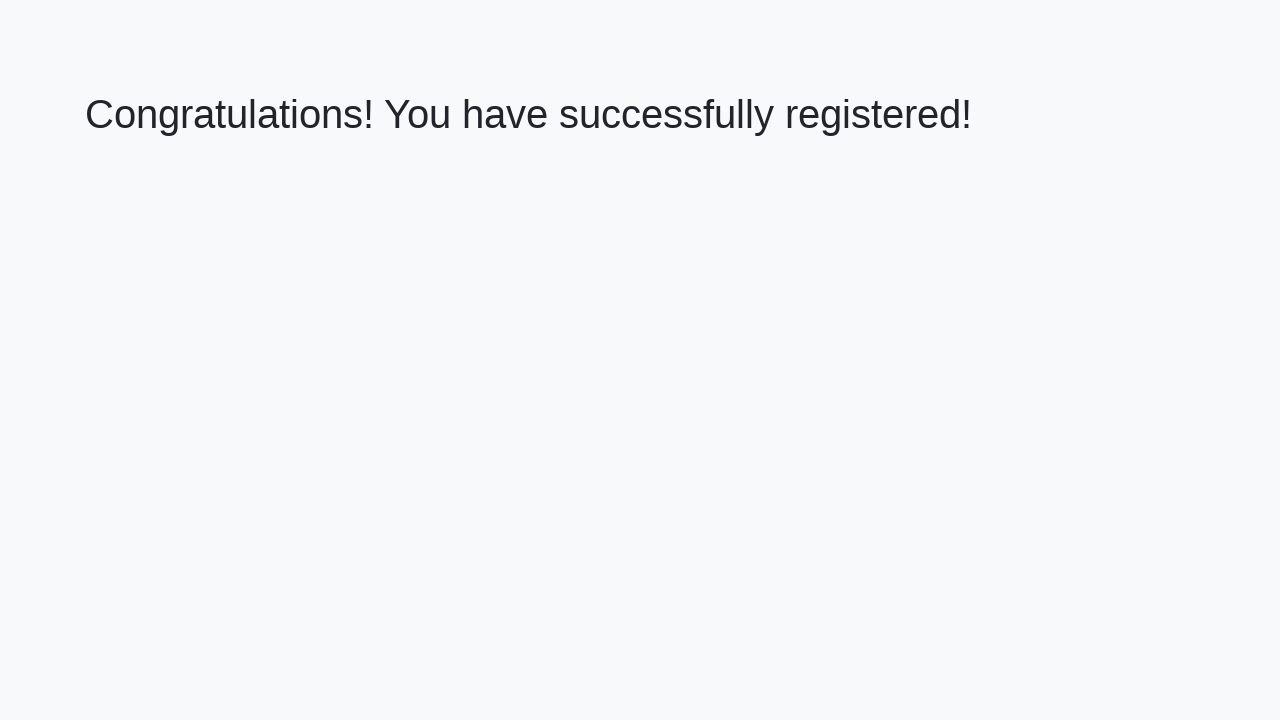

Retrieved success message text content
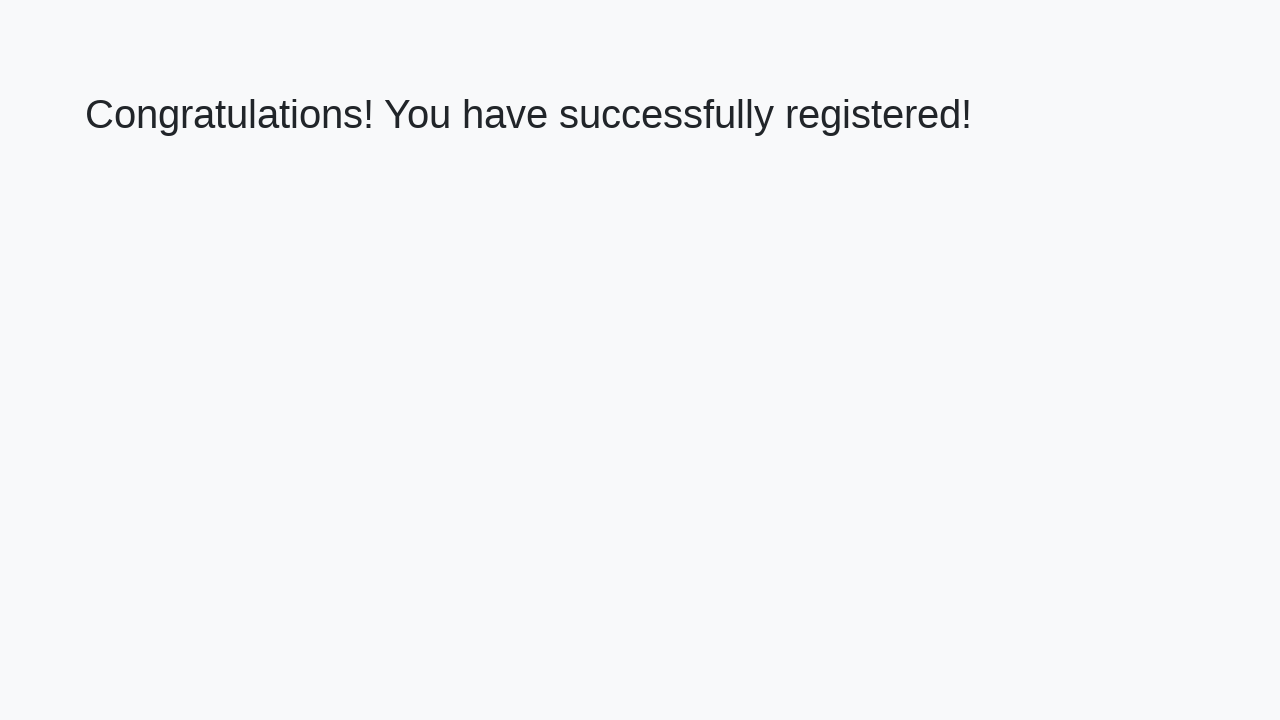

Verified success message displays 'Congratulations! You have successfully registered!'
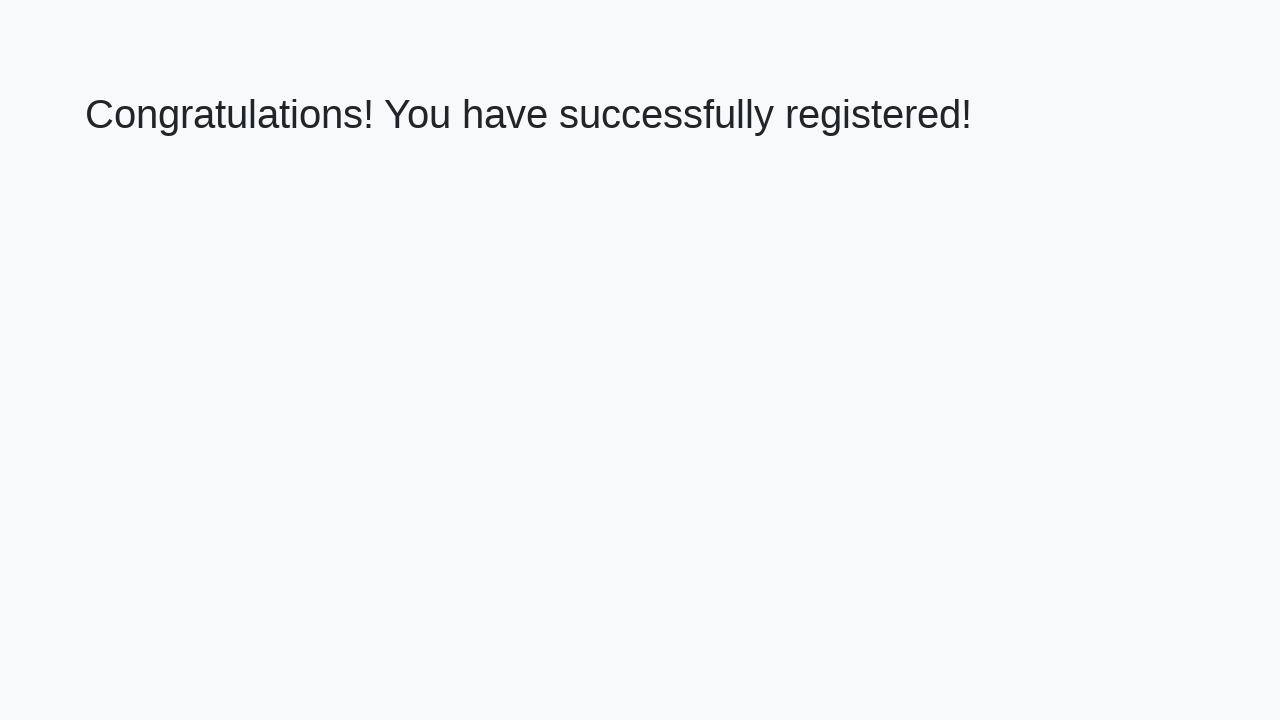

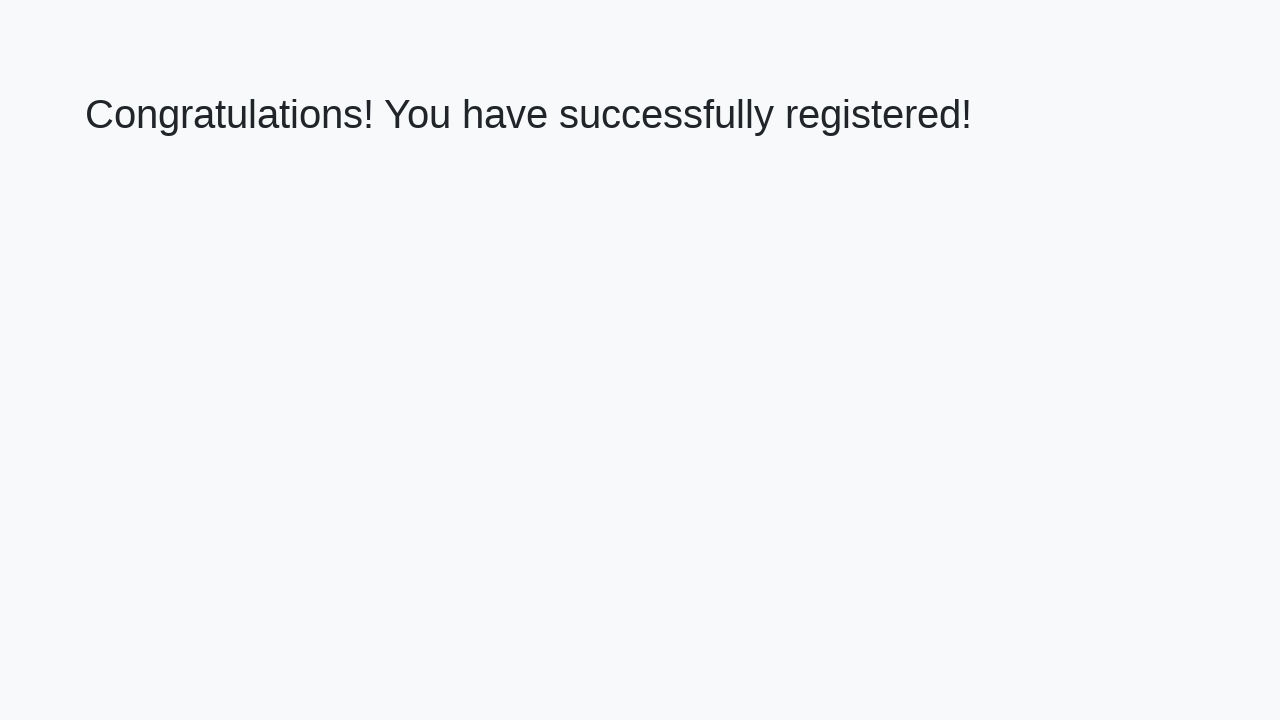